Tests the Join Session modal by clicking the Join Session button and verifying the modal appears in both light and dark modes.

Starting URL: https://translator-v3.vercel.app

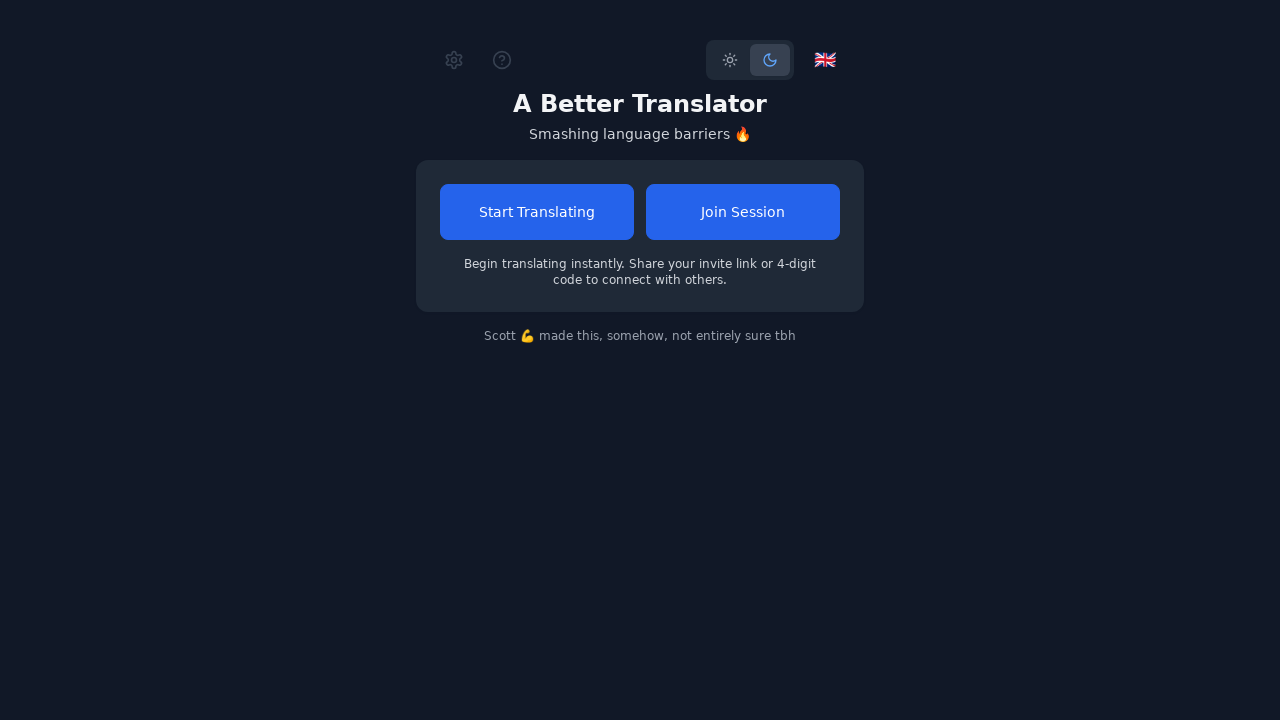

Page loaded with network idle state
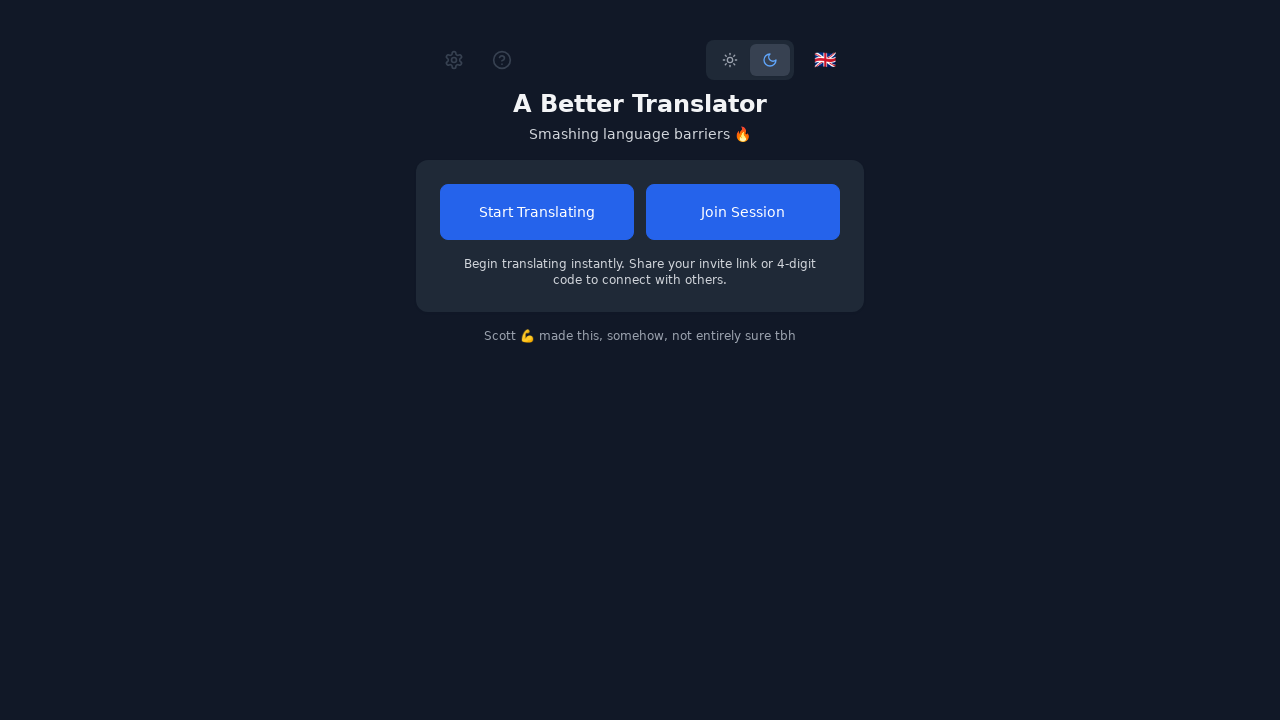

Clicked Join Session button to open modal at (743, 212) on button:has-text("Join Session")
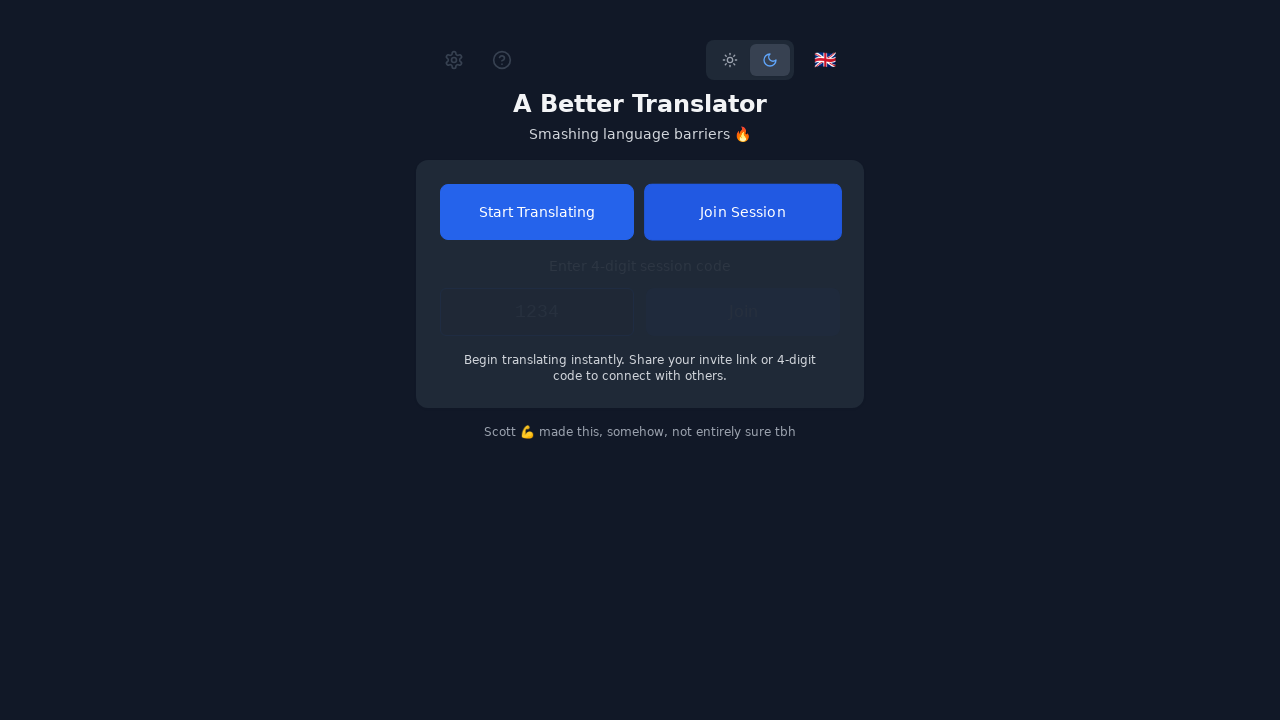

Join Session modal appeared in light mode
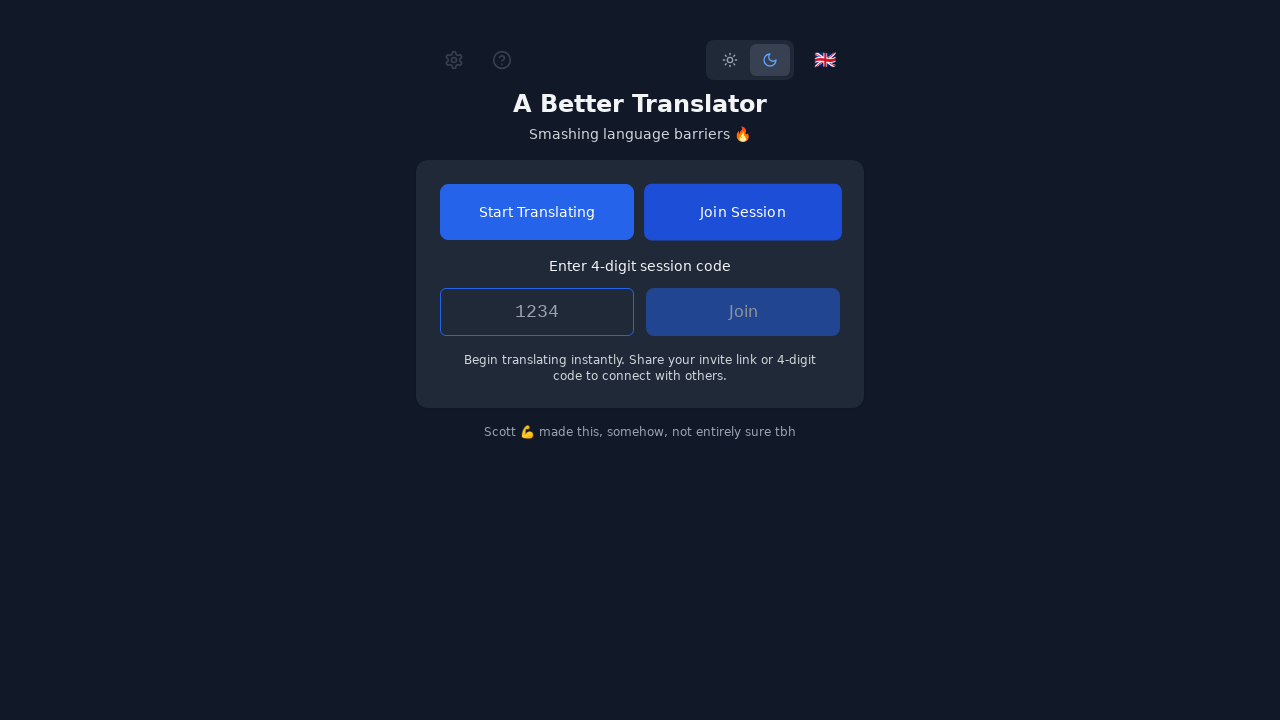

Switched application to dark mode
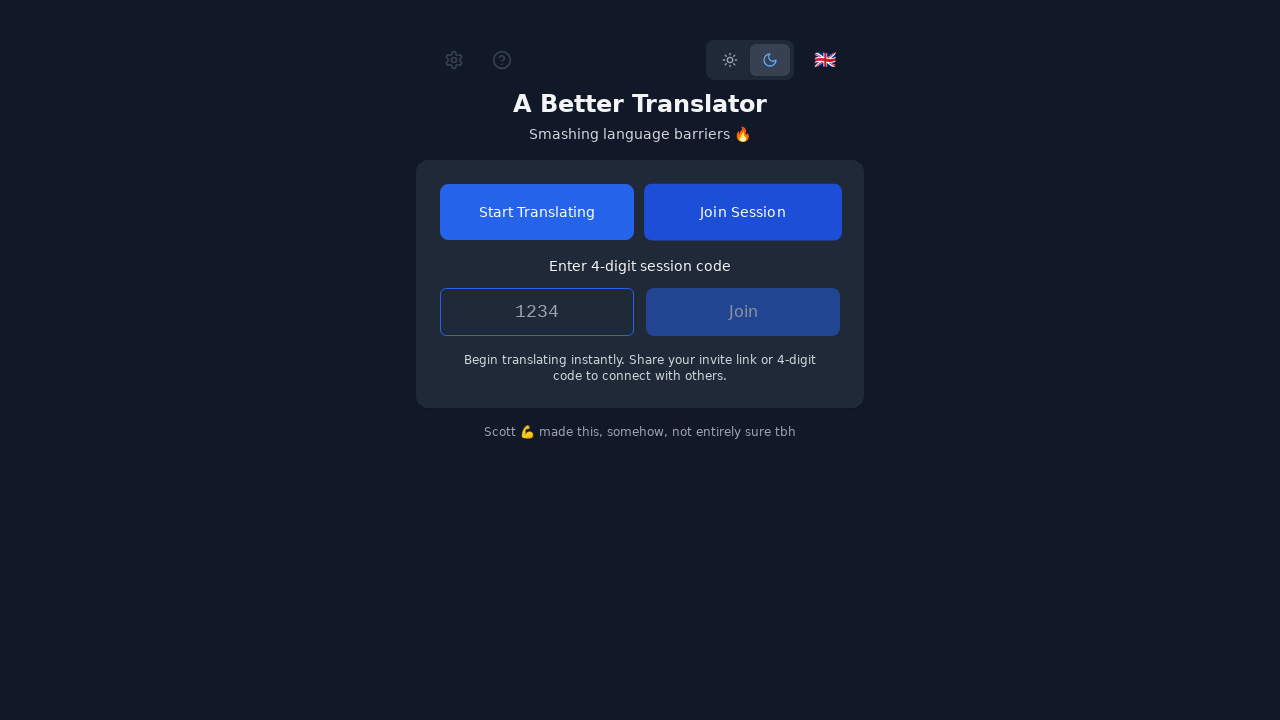

Join Session modal verified in dark mode
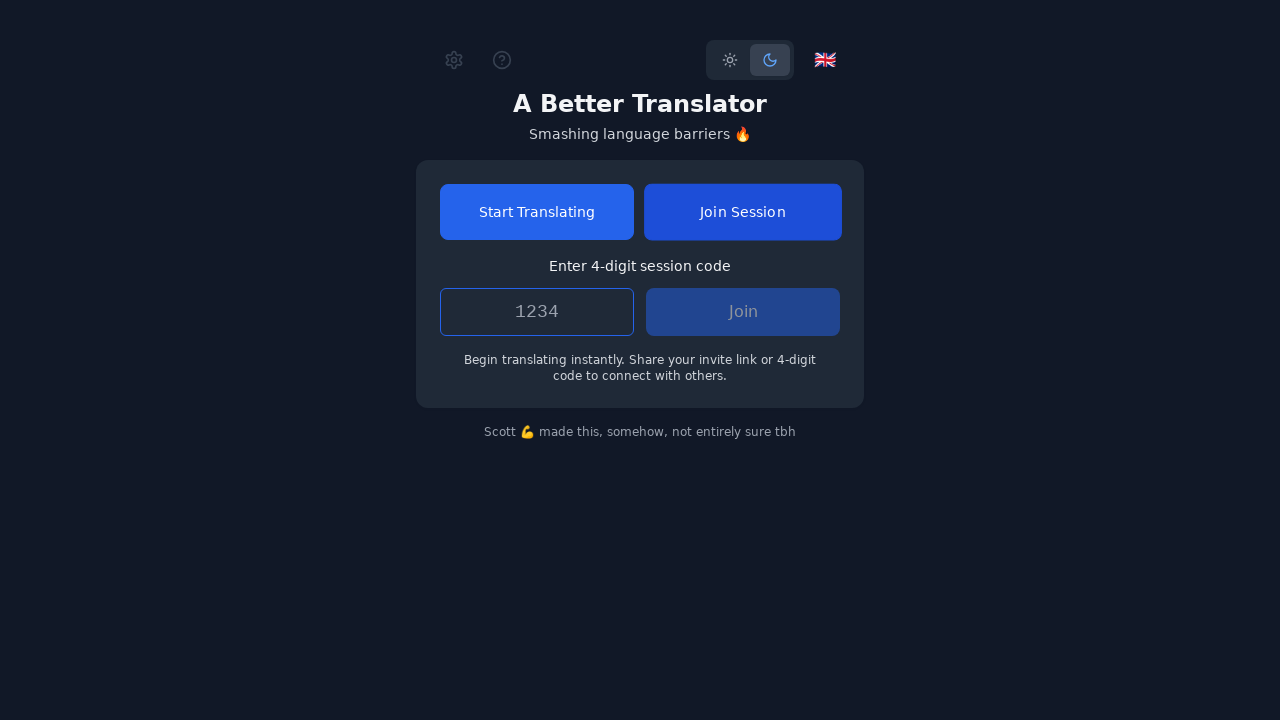

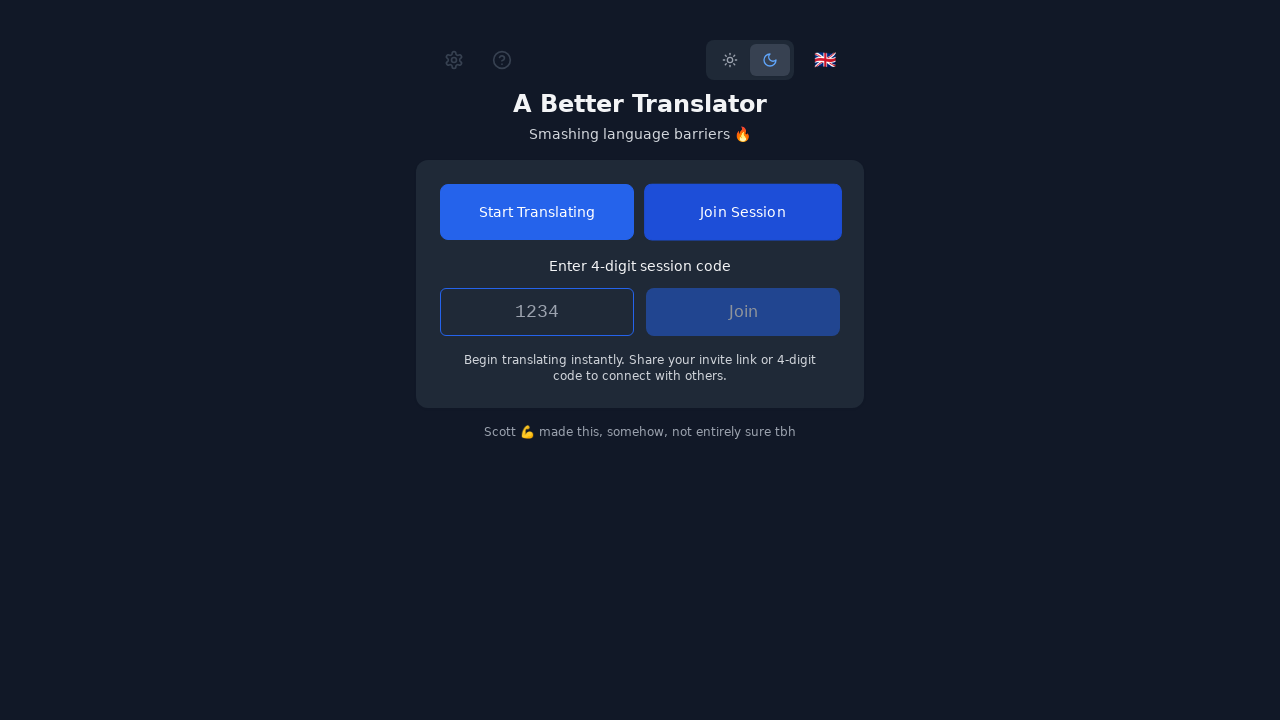